Tests navigation to a product category and verifies the Add to Cart button is displayed on a product page

Starting URL: https://www.demoblaze.com

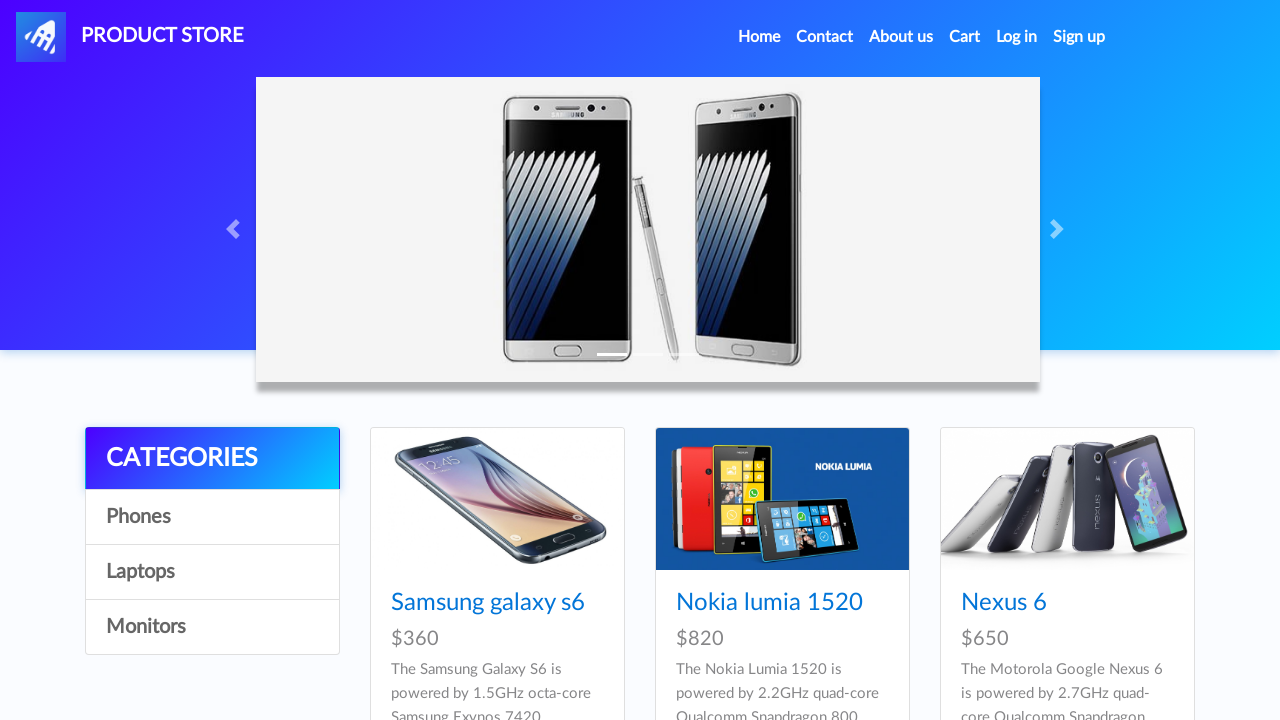

Clicked on Monitors category (4th item in list) at (212, 627) on div.list-group a:nth-child(4)
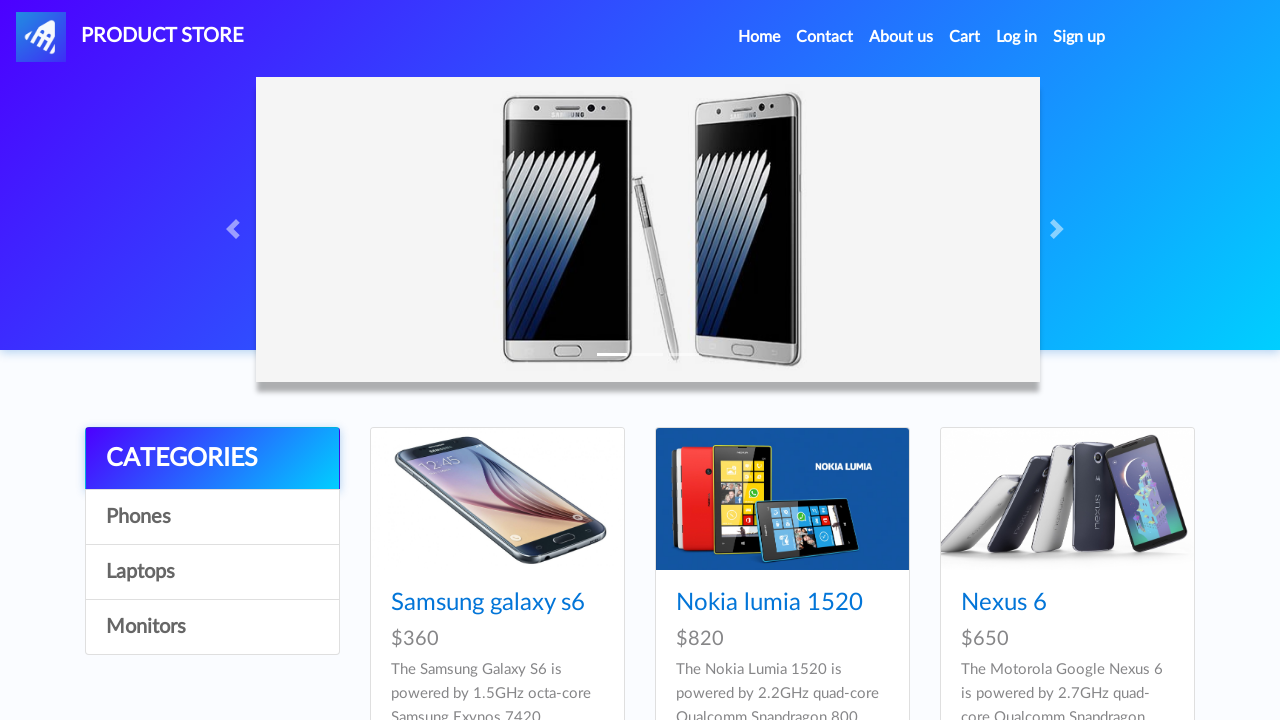

Clicked on Sony Vaio i7 product at (484, 603) on div.card-block h4 a[href='prod.html?idp_=10']
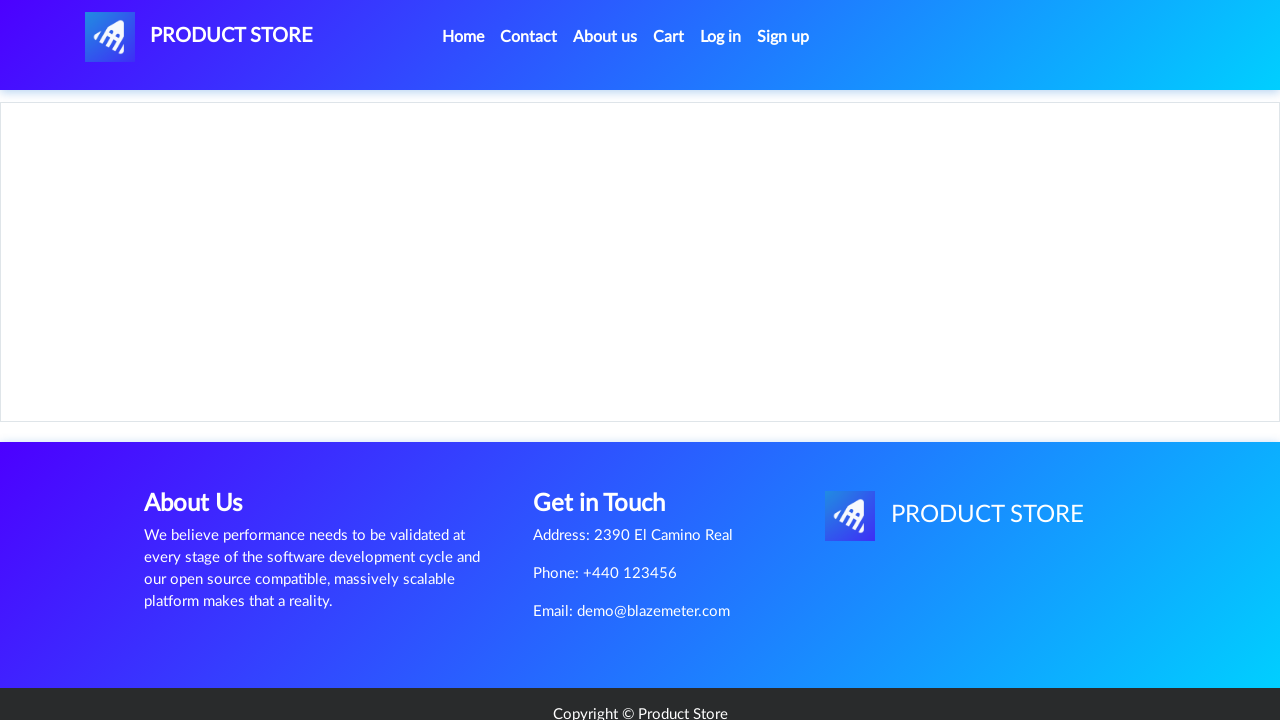

Verified Add to Cart button is displayed on product page
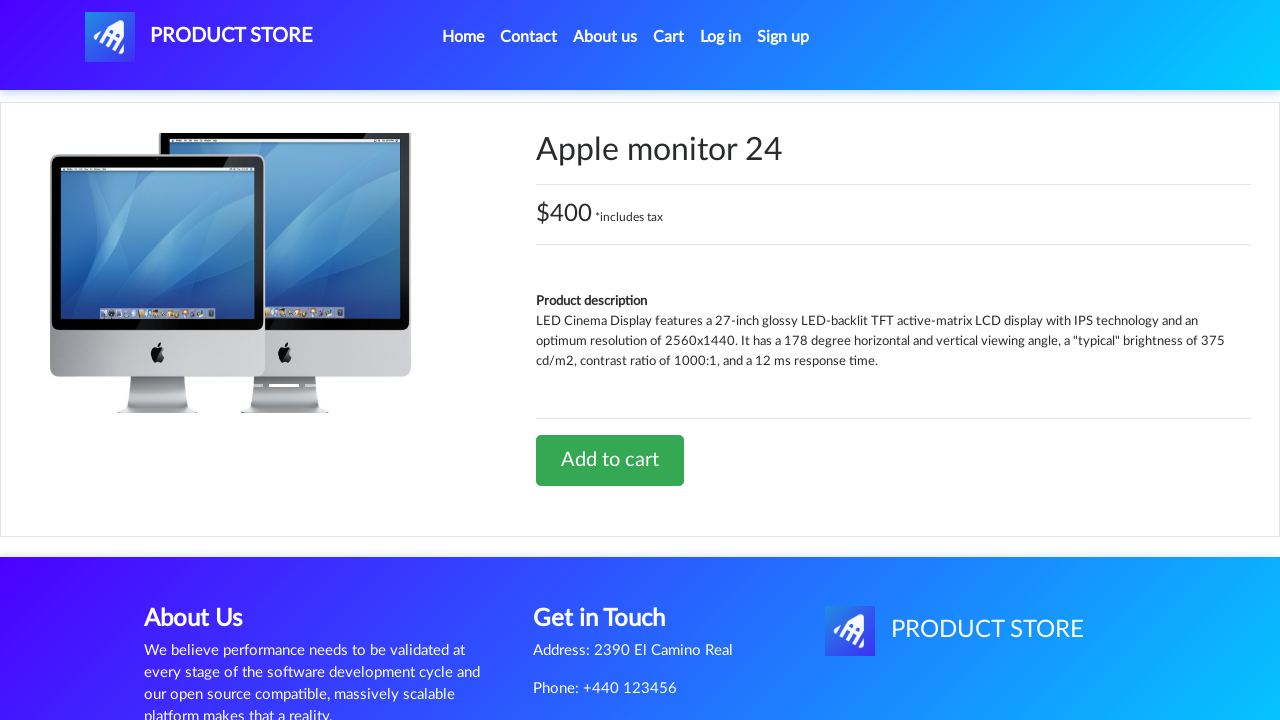

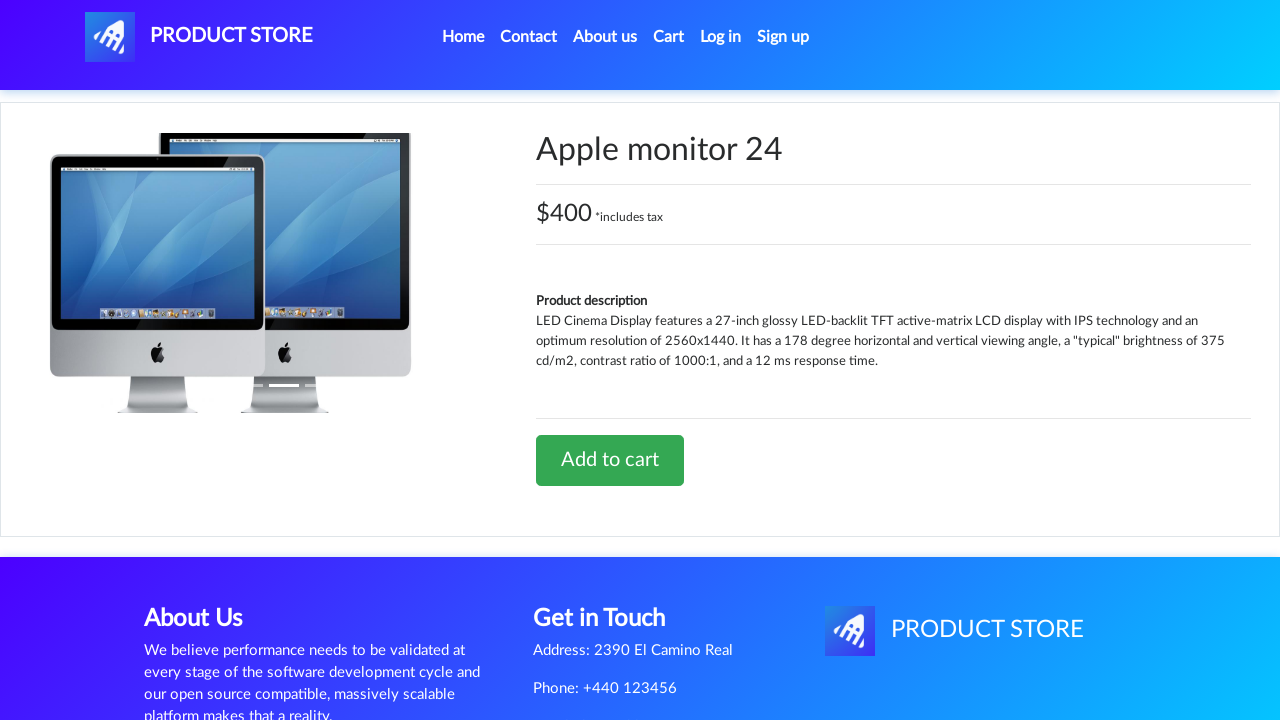